Tests form input functionality on a registration demo page by filling the first name field, copying the text using keyboard shortcut, and pasting it into the last name field using Ctrl+V.

Starting URL: https://demo.automationtesting.in/Register.html

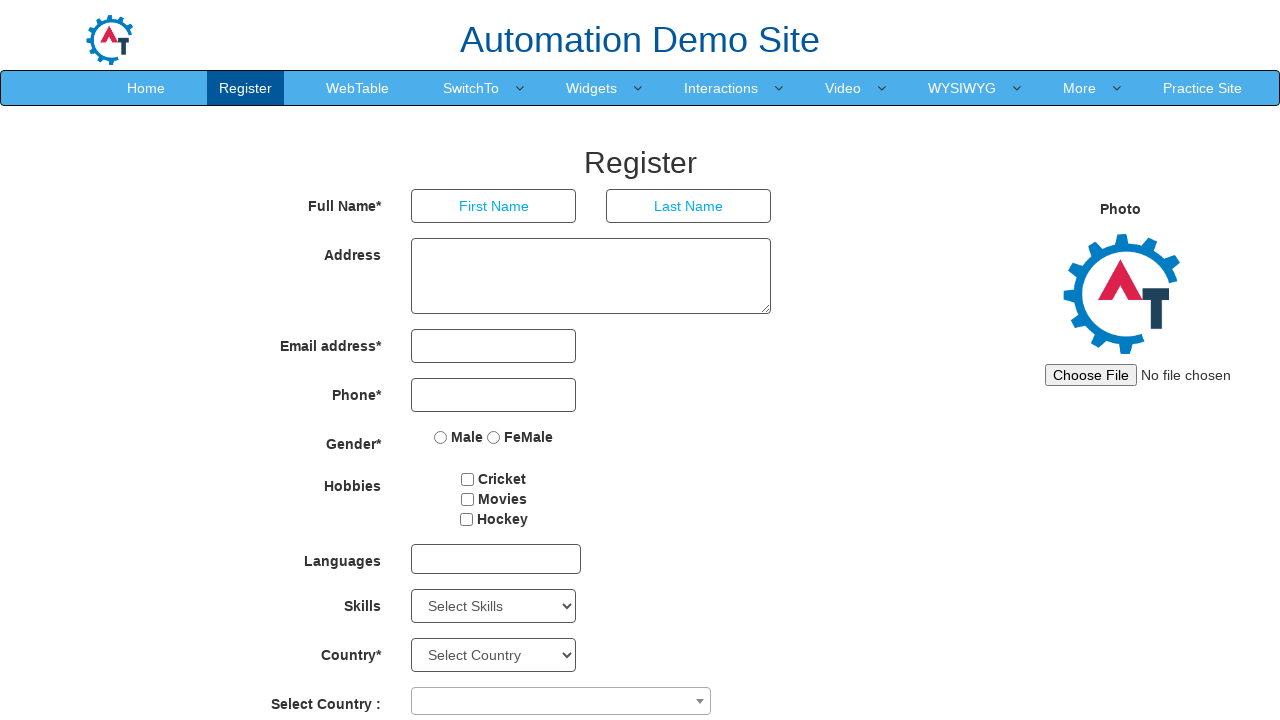

Filled first name field with 'Wendsday black' on input[placeholder='First Name']
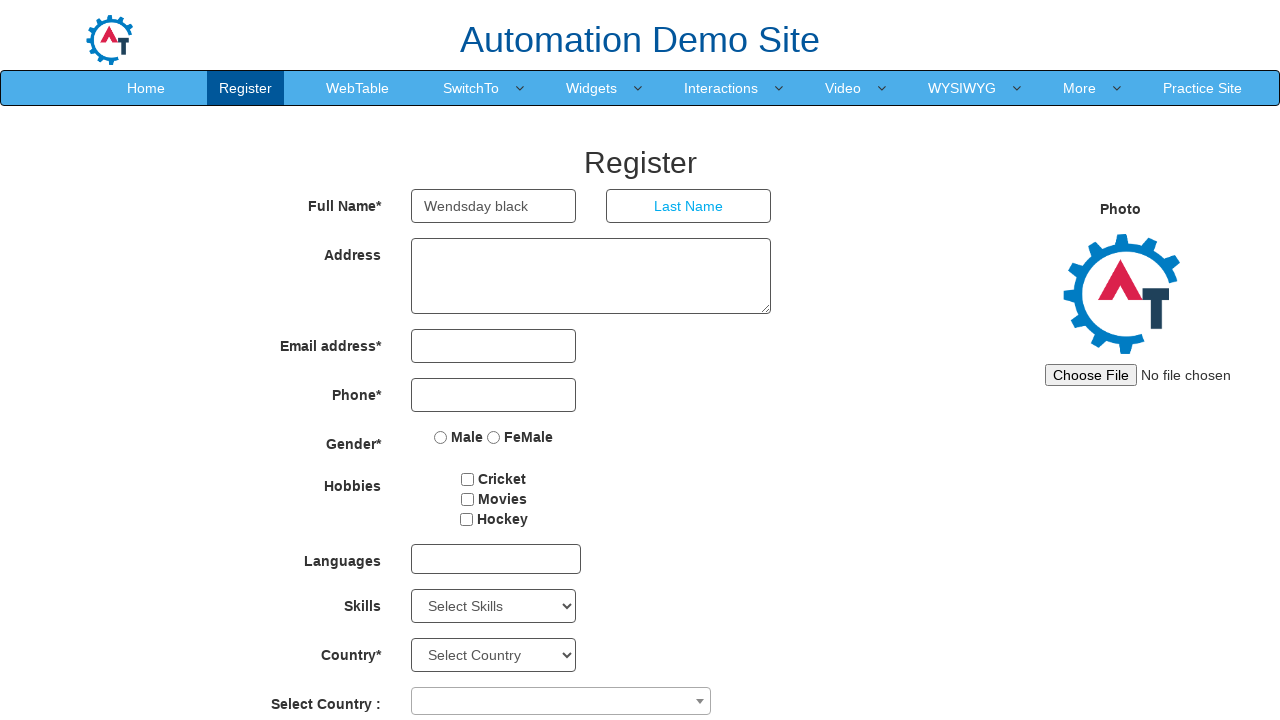

Clicked on first name input field at (494, 206) on input[placeholder='First Name']
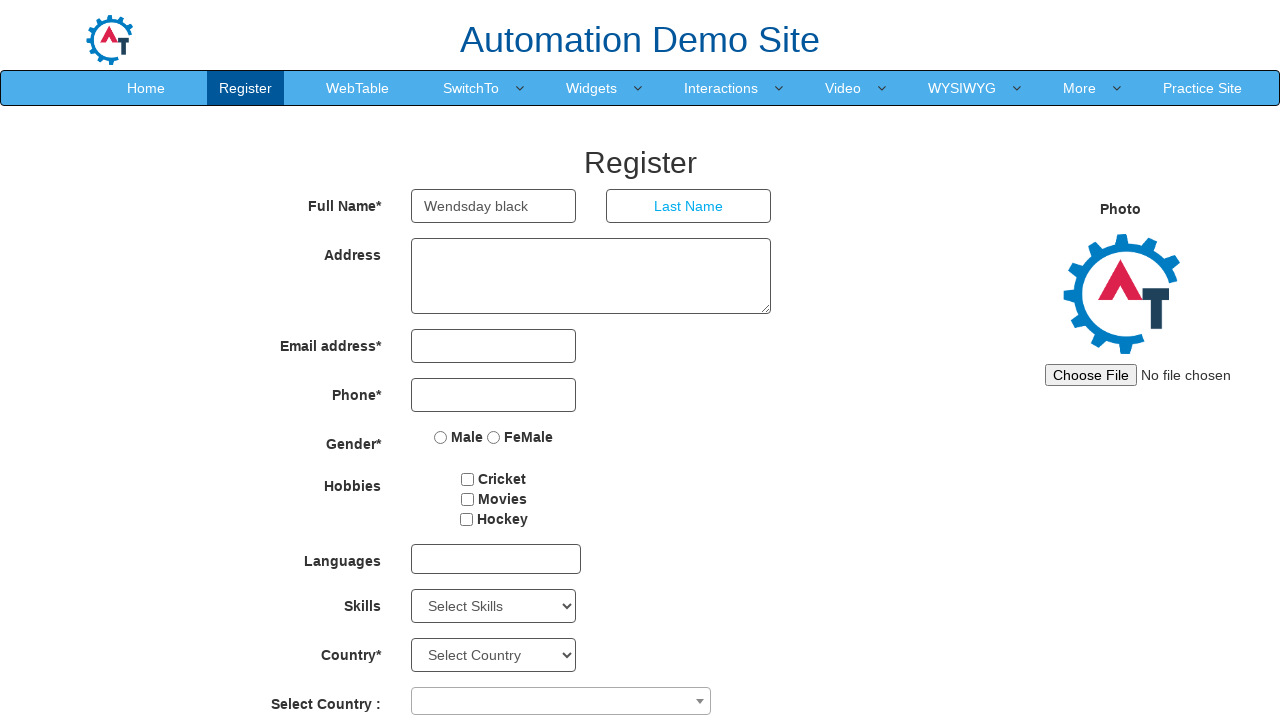

Selected all text in first name field using Ctrl+A
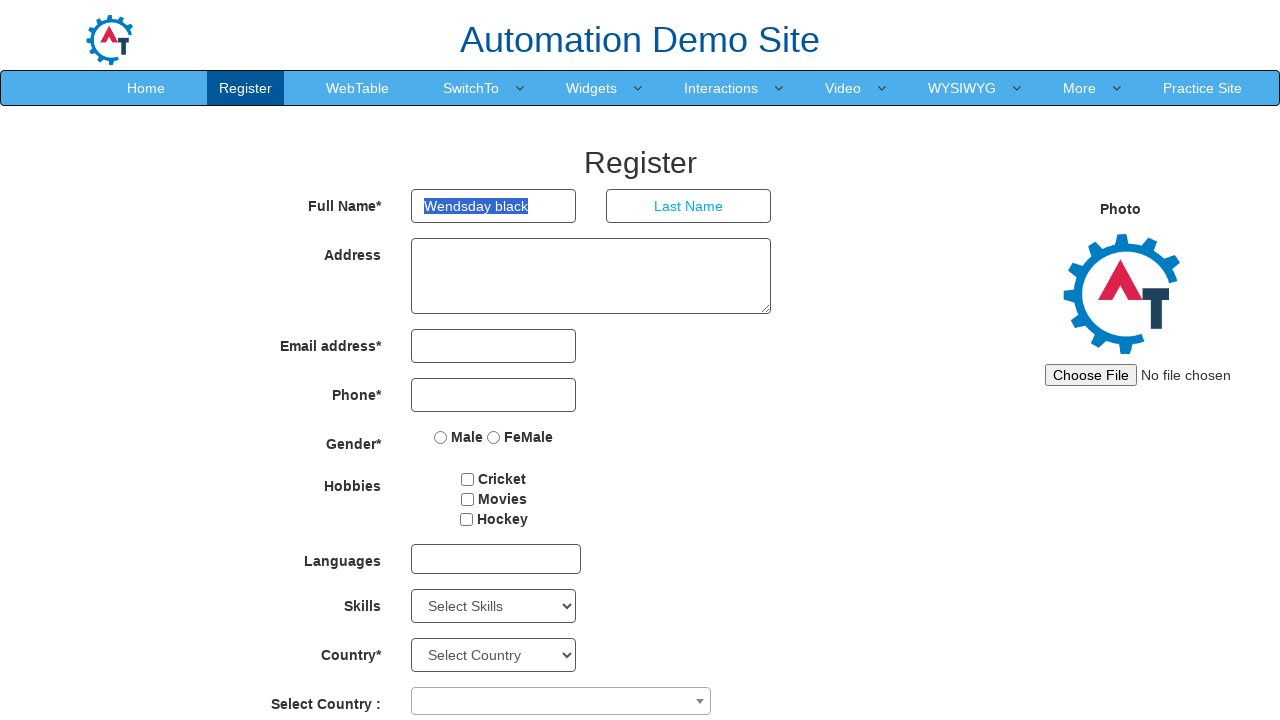

Copied selected text from first name field using Ctrl+C
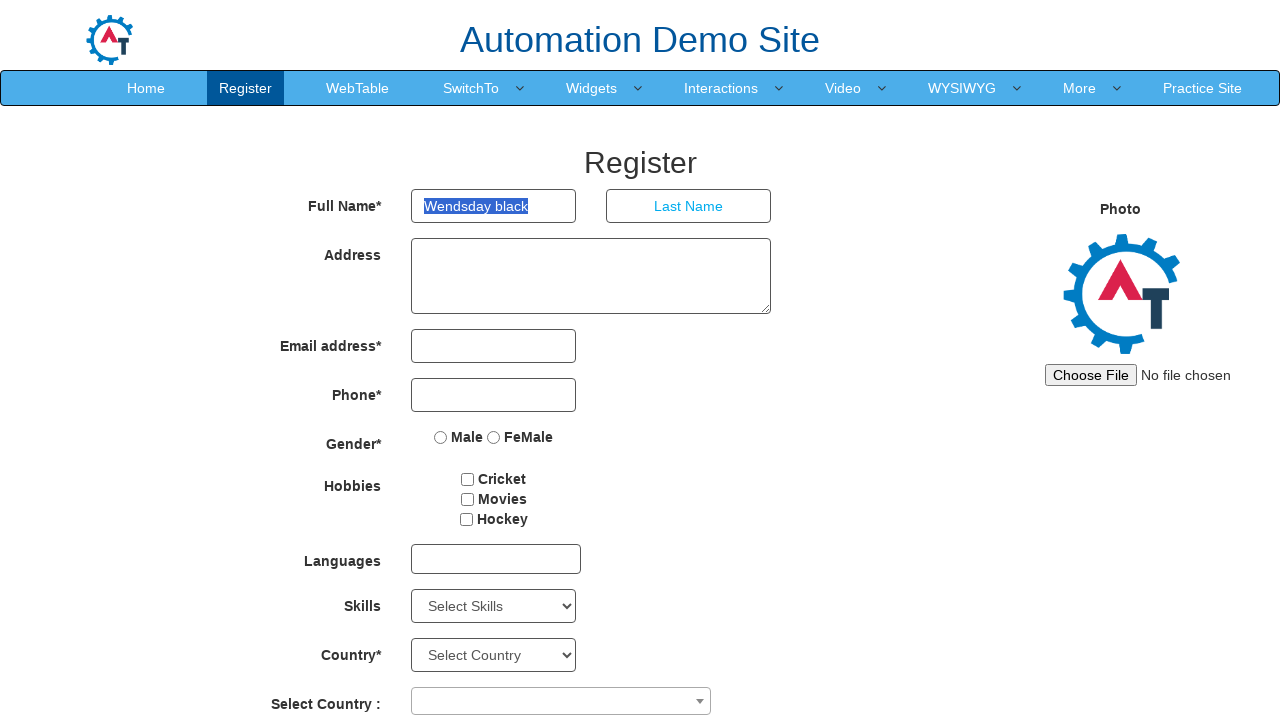

Clicked on last name input field at (689, 206) on input[placeholder='Last Name']
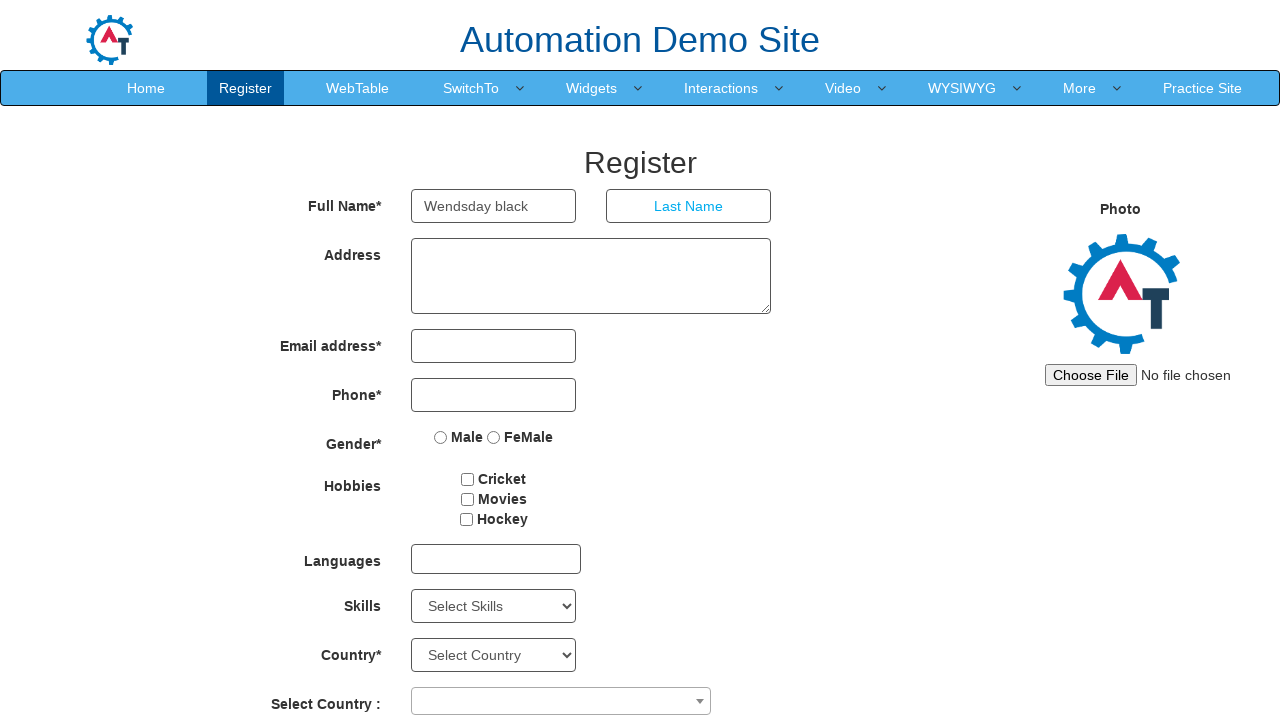

Pasted copied text into last name field using Ctrl+V
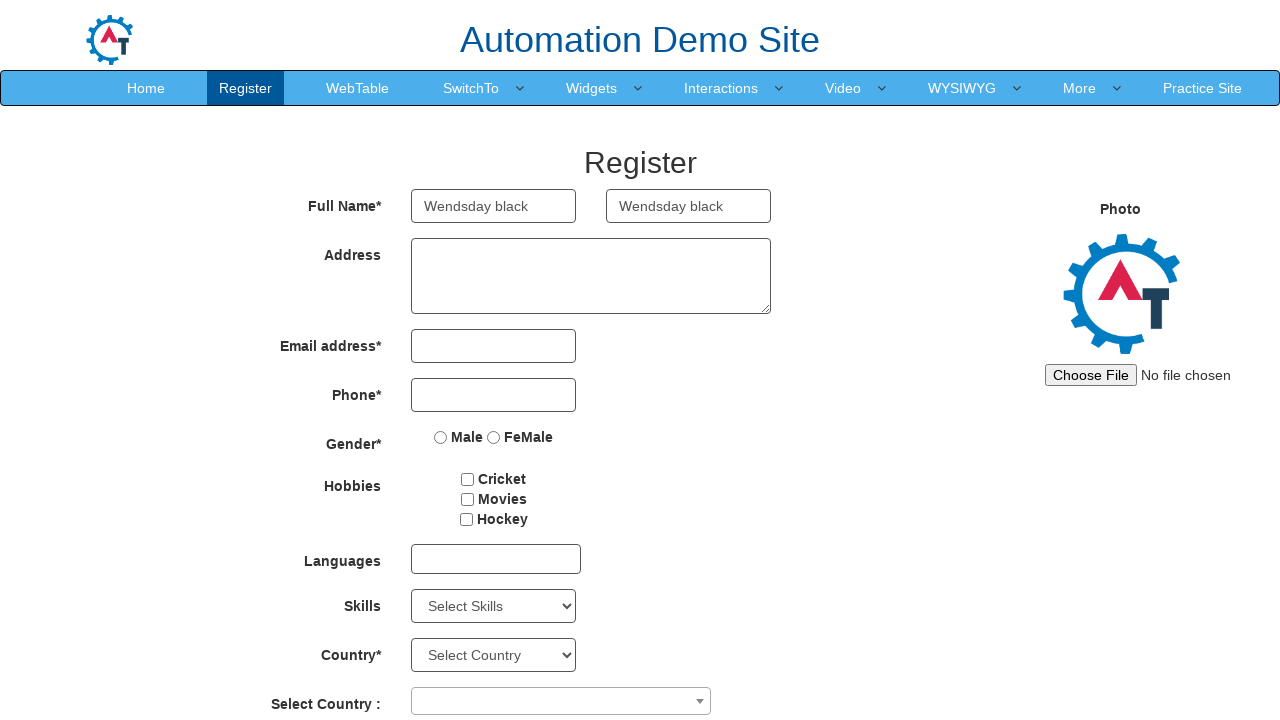

Waited 500ms for paste operation to complete
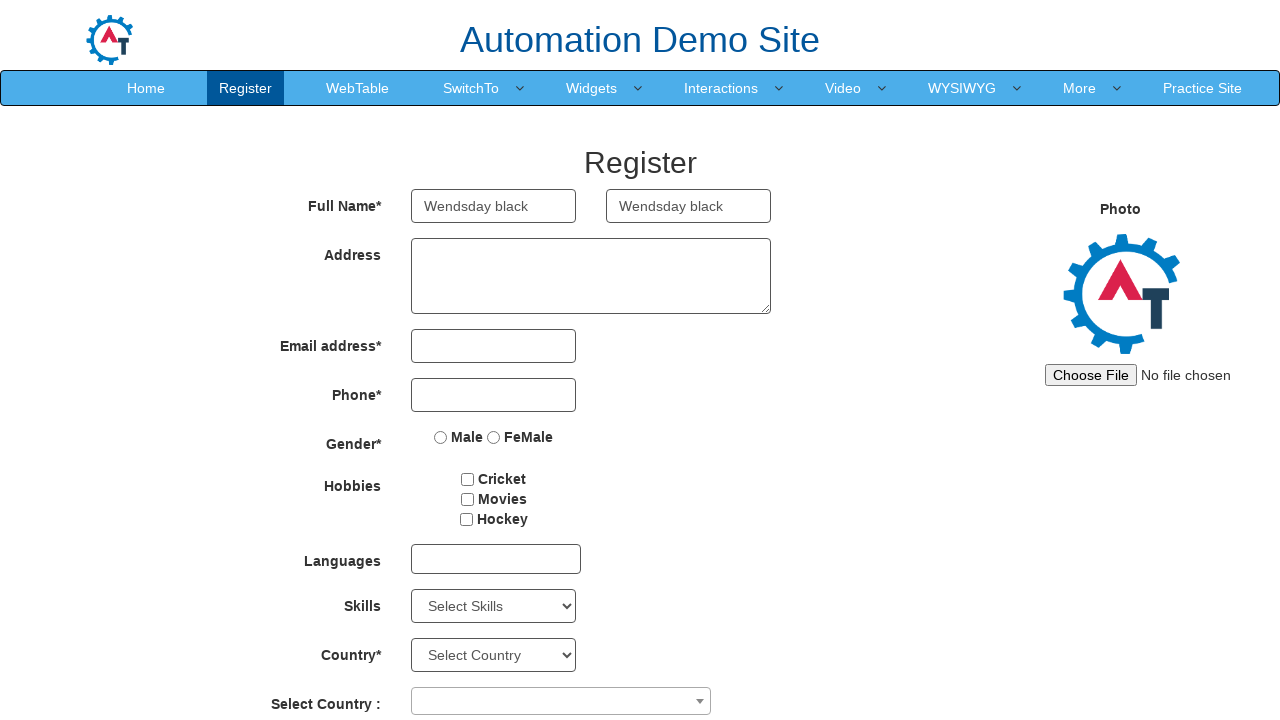

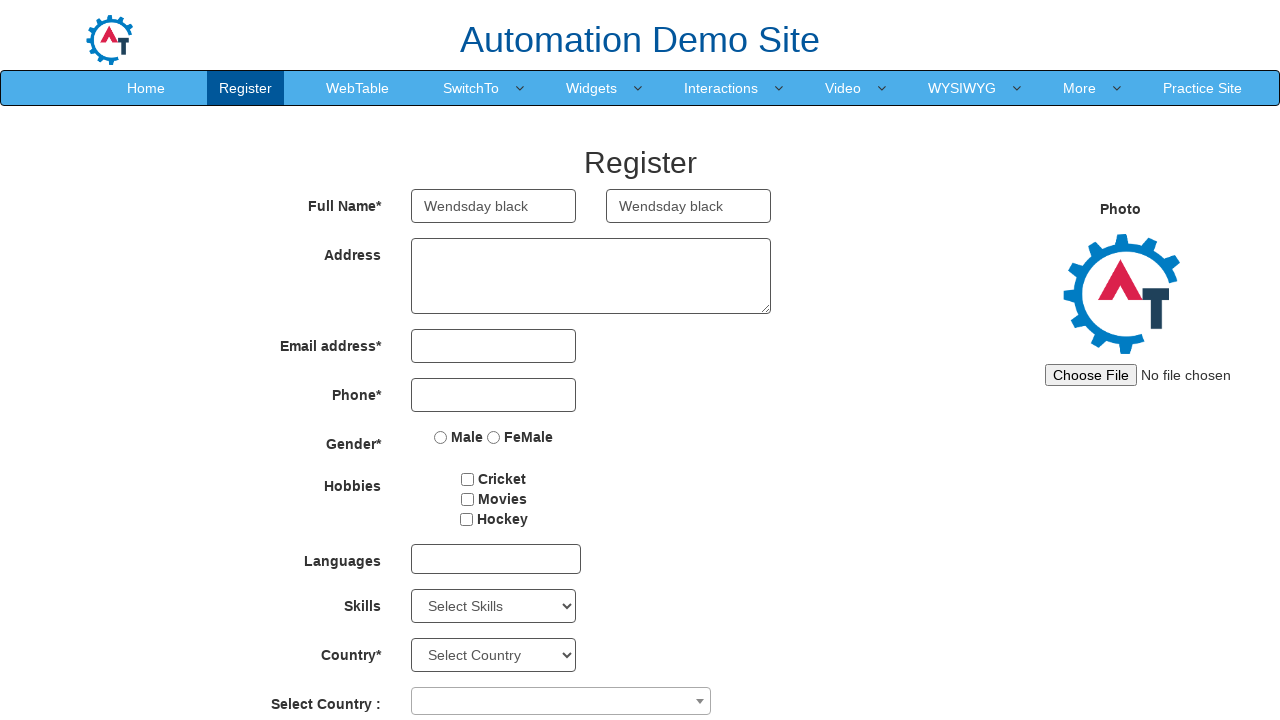